Tests JavaScript confirmation alert handling by clicking a button to trigger a confirmation dialog, accepting it, and verifying the result message is displayed correctly.

Starting URL: http://the-internet.herokuapp.com/javascript_alerts

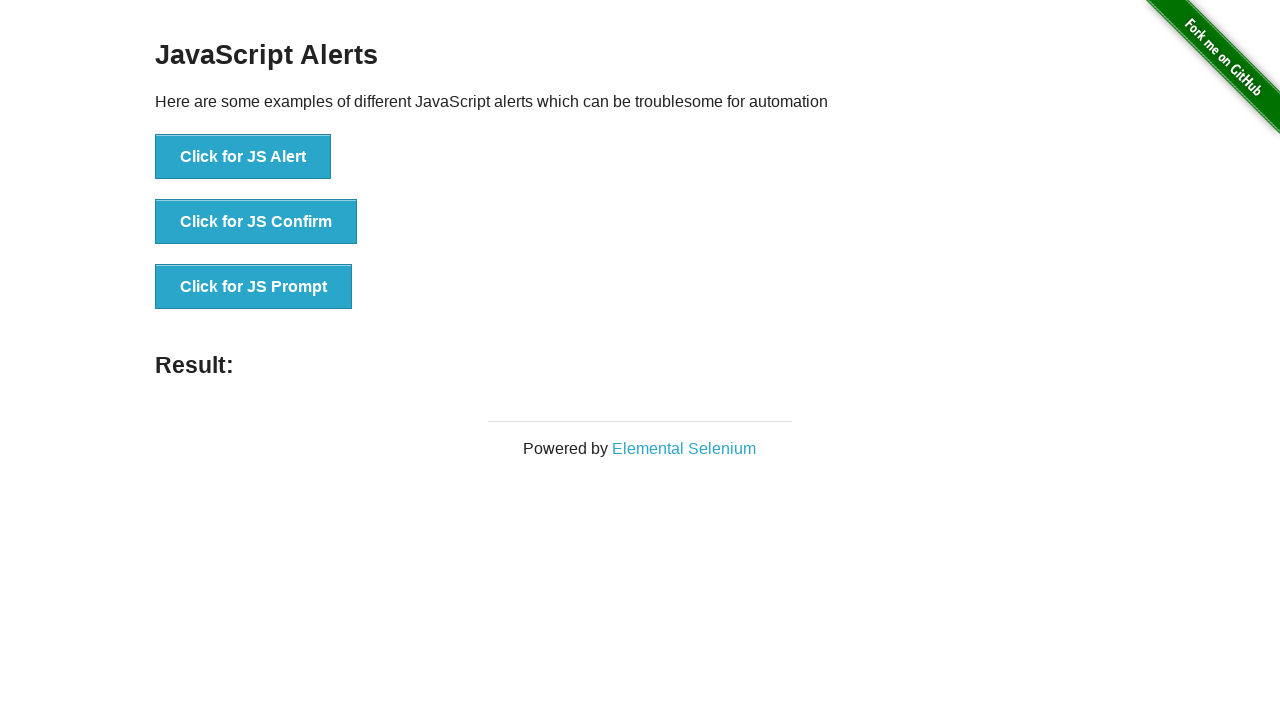

Set up dialog handler to accept the confirmation alert
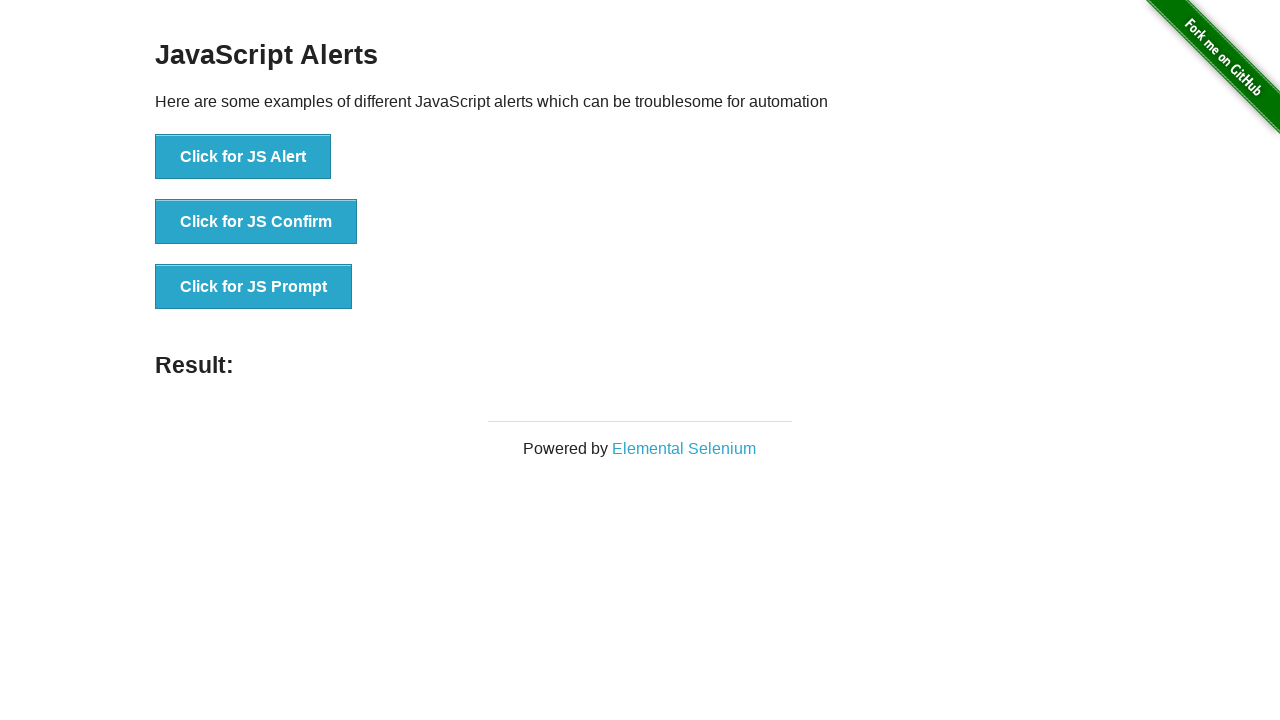

Clicked the confirmation button to trigger JavaScript alert at (256, 222) on .example li:nth-child(2) button
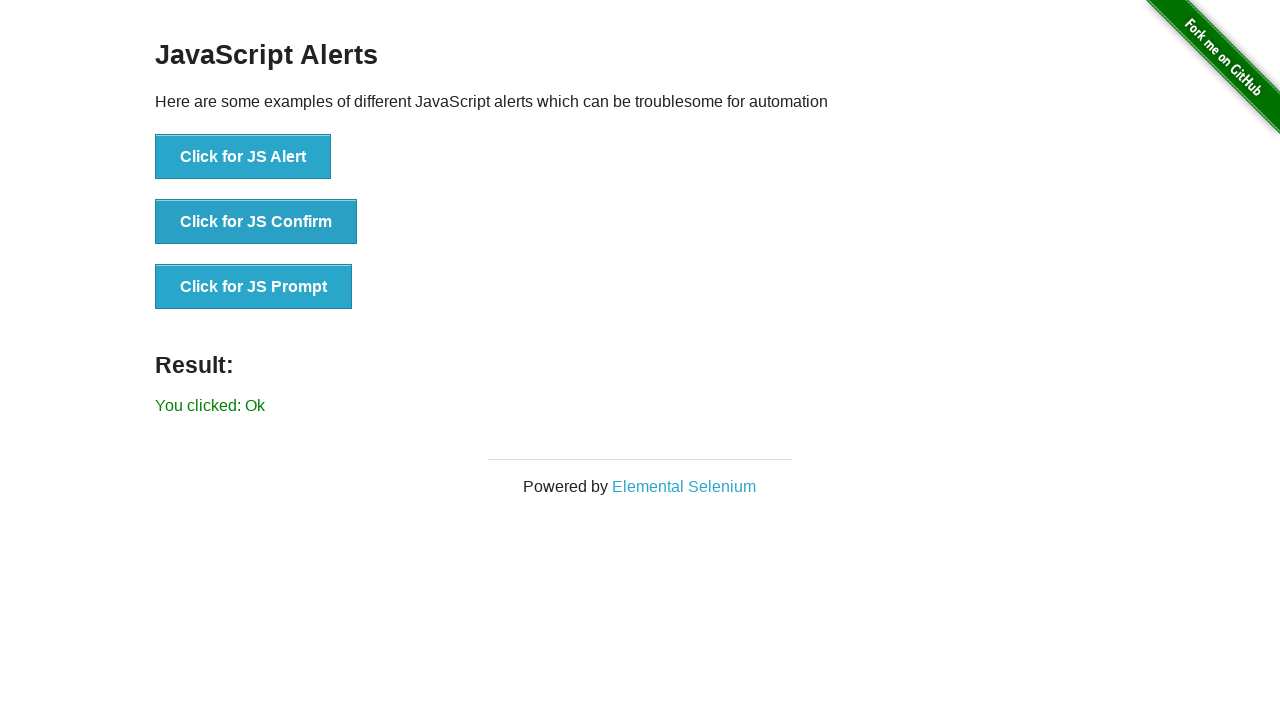

Result message element appeared after accepting confirmation
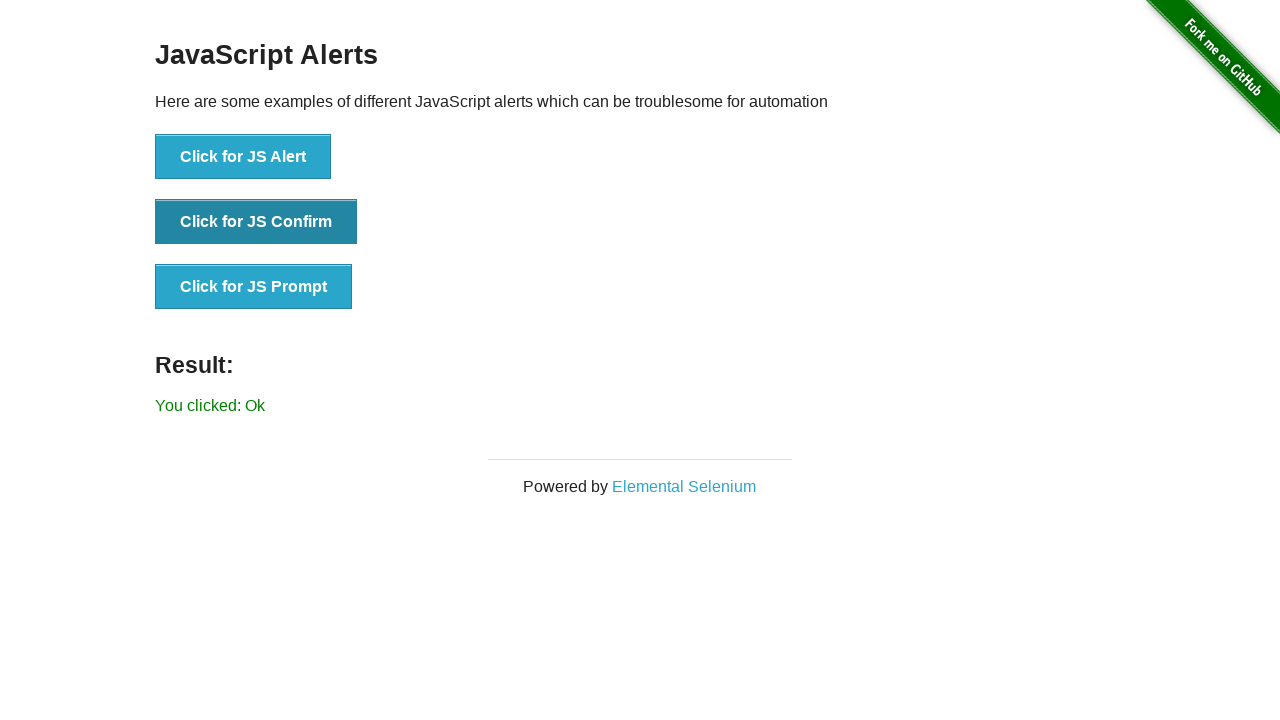

Retrieved result message text content
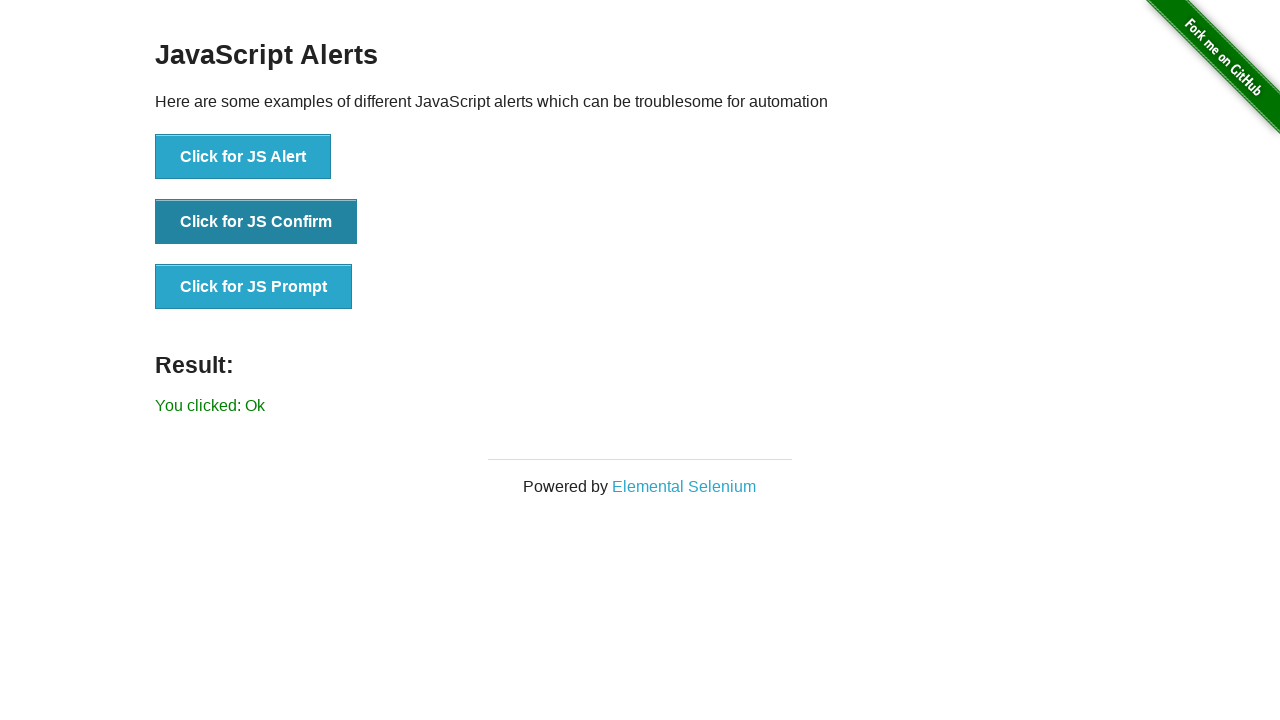

Verified result message is 'You clicked: Ok'
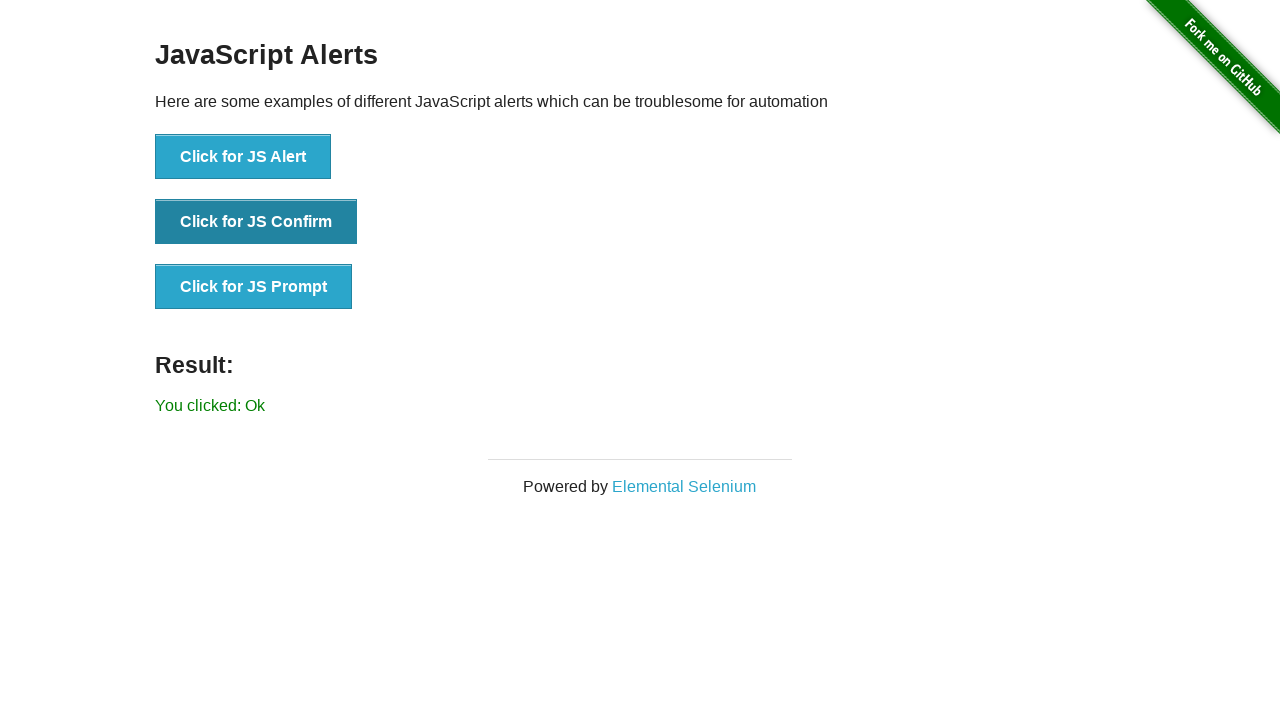

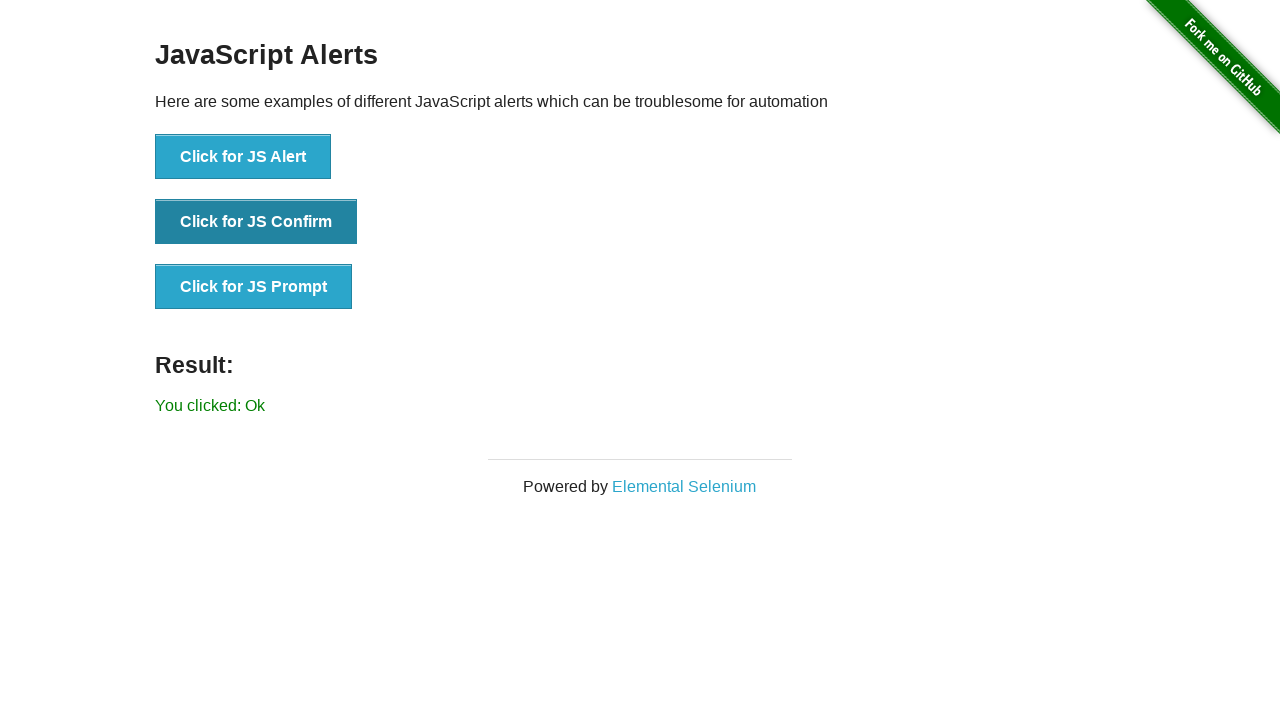